Tests the add/remove elements functionality by clicking the "Add Element" button 5 times to create delete buttons, then verifies the delete buttons are present.

Starting URL: http://the-internet.herokuapp.com/add_remove_elements/

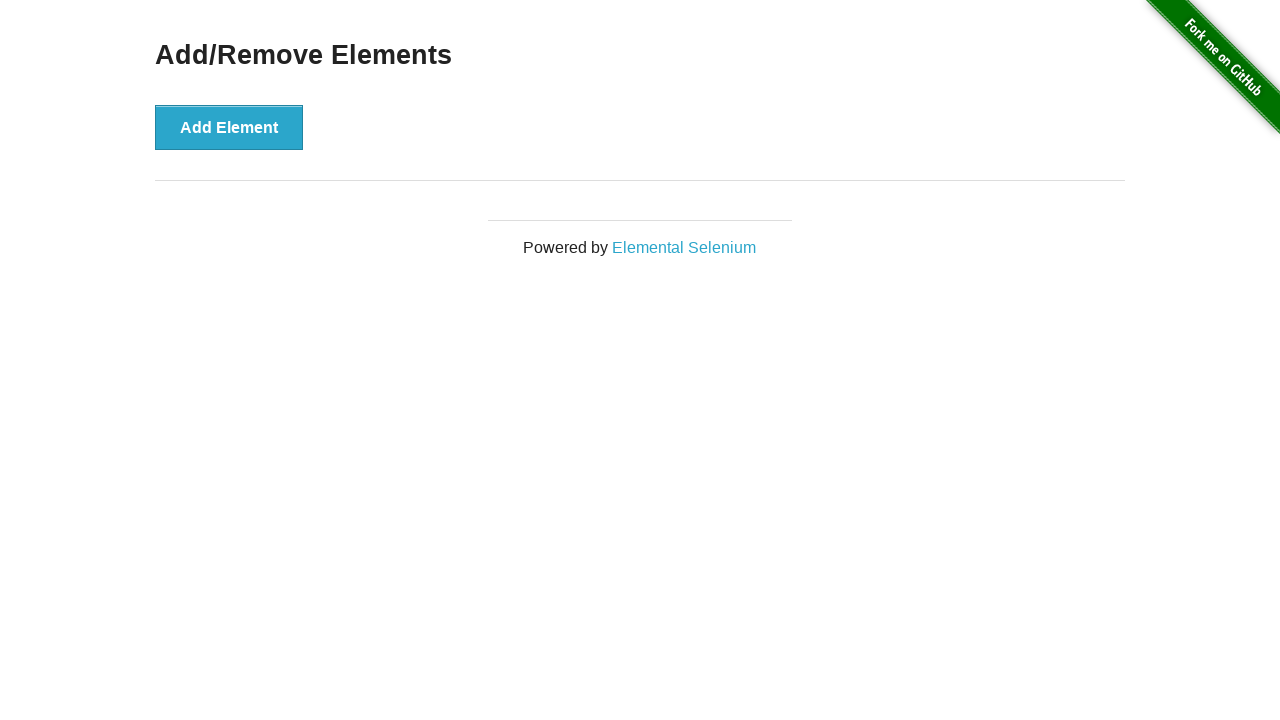

Clicked 'Add Element' button at (229, 127) on xpath=//button[text()='Add Element']
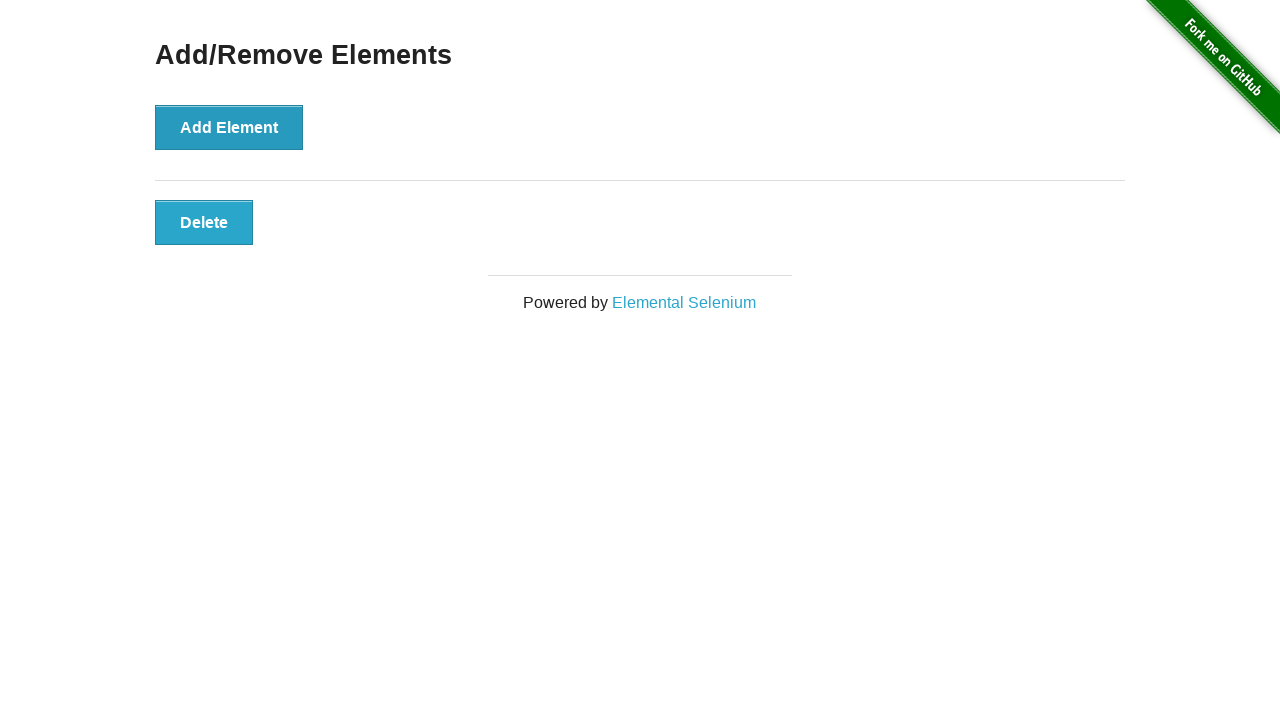

Clicked 'Add Element' button at (229, 127) on xpath=//button[text()='Add Element']
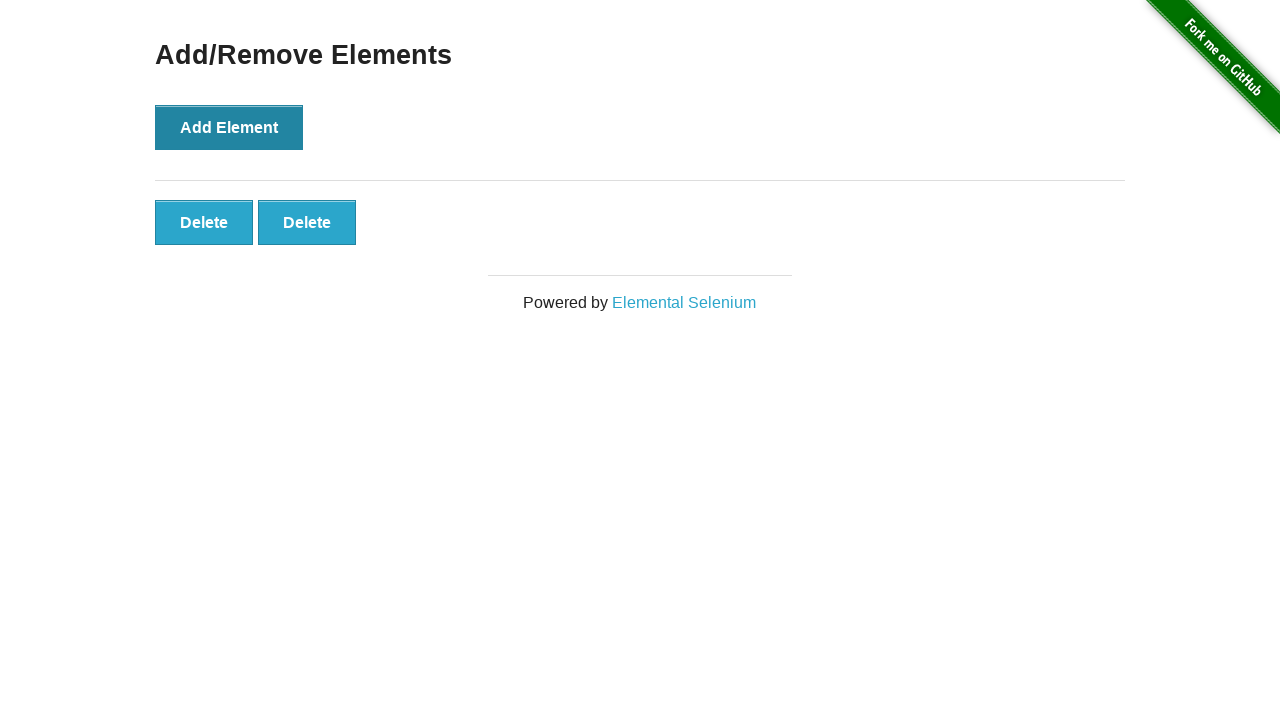

Clicked 'Add Element' button at (229, 127) on xpath=//button[text()='Add Element']
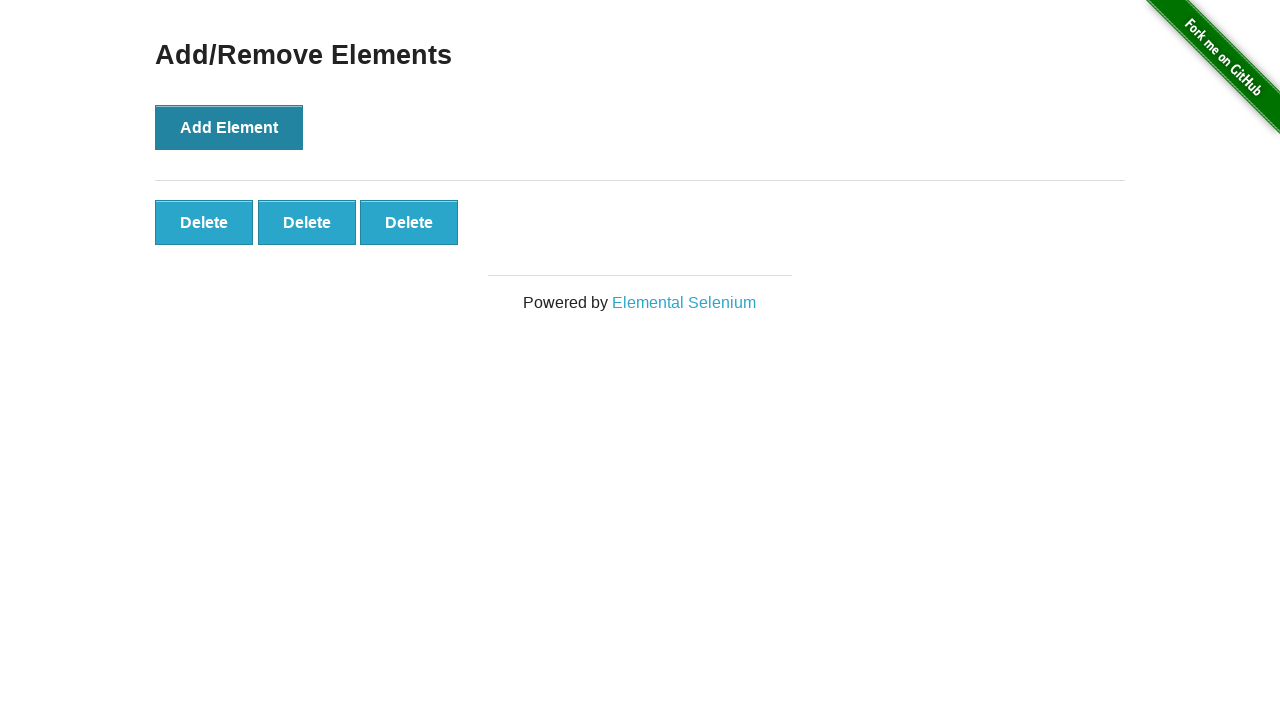

Clicked 'Add Element' button at (229, 127) on xpath=//button[text()='Add Element']
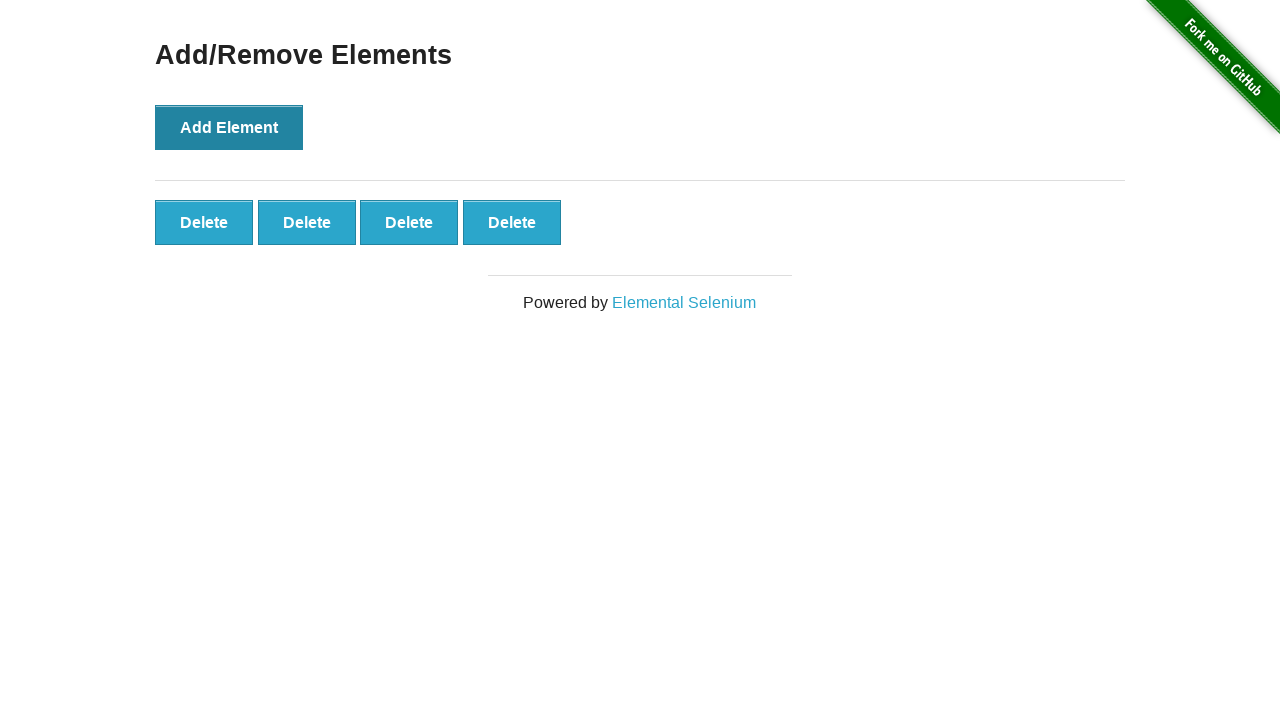

Clicked 'Add Element' button at (229, 127) on xpath=//button[text()='Add Element']
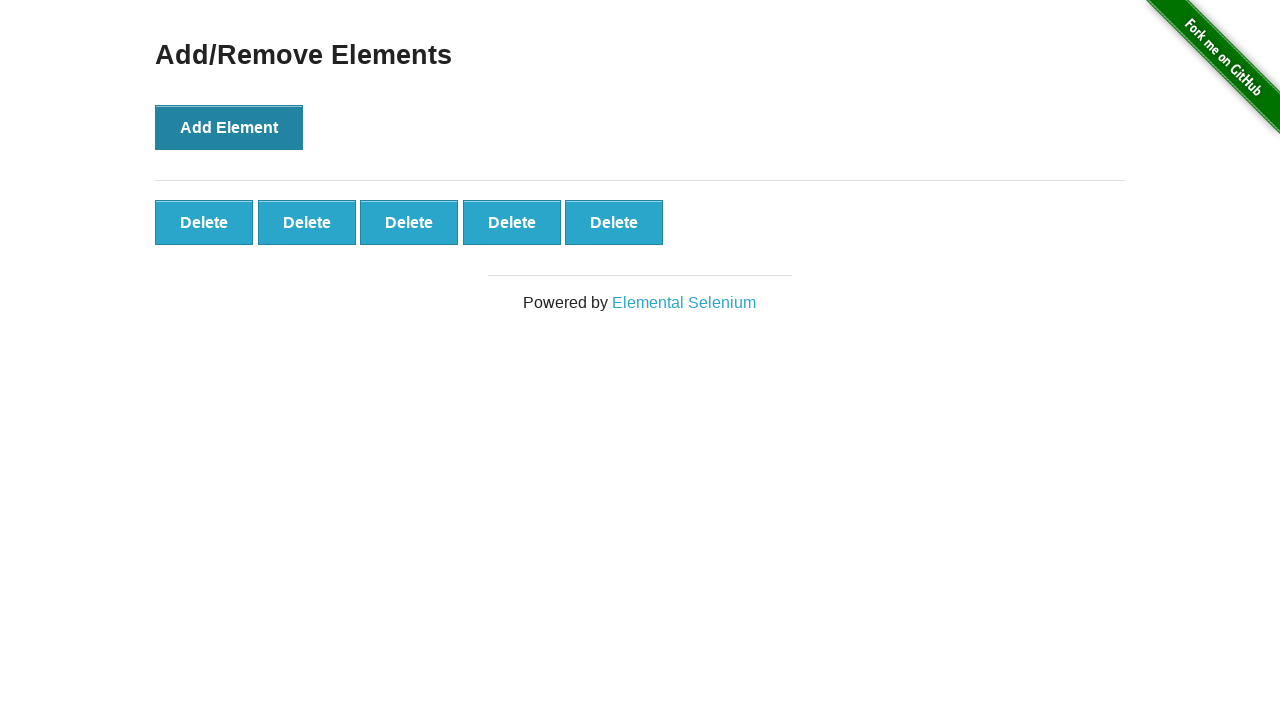

Delete buttons are now present on the page
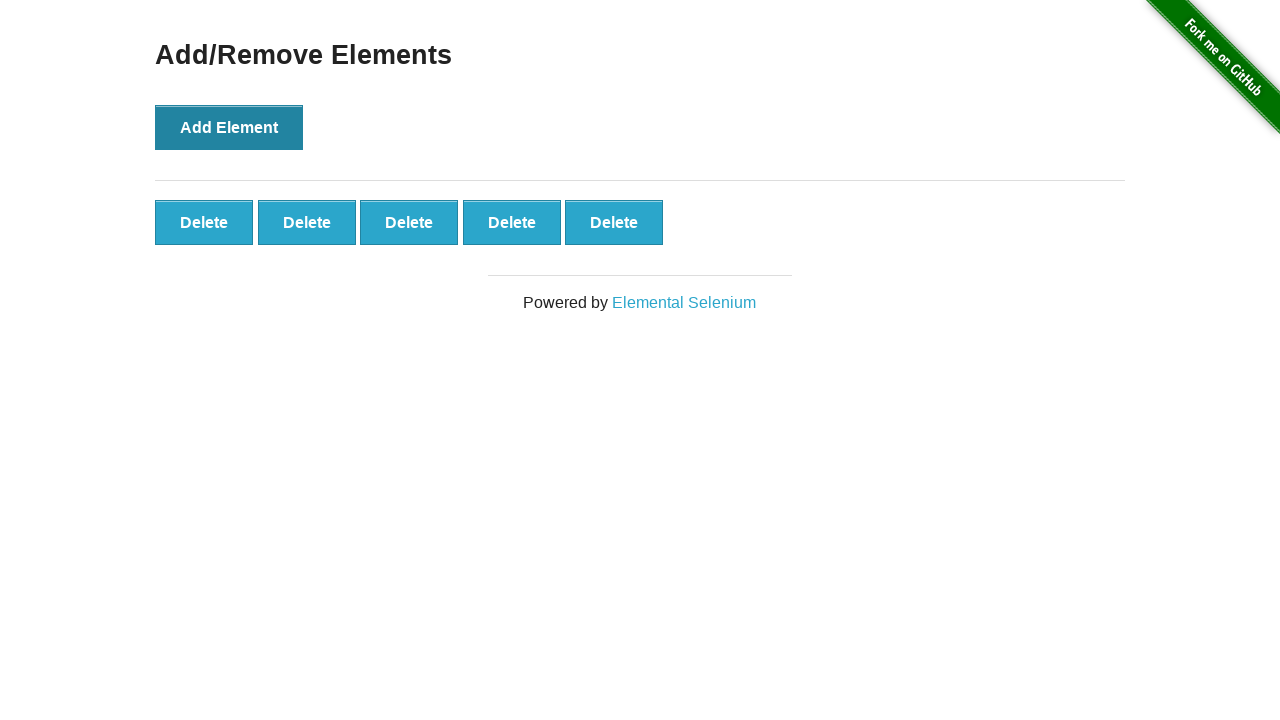

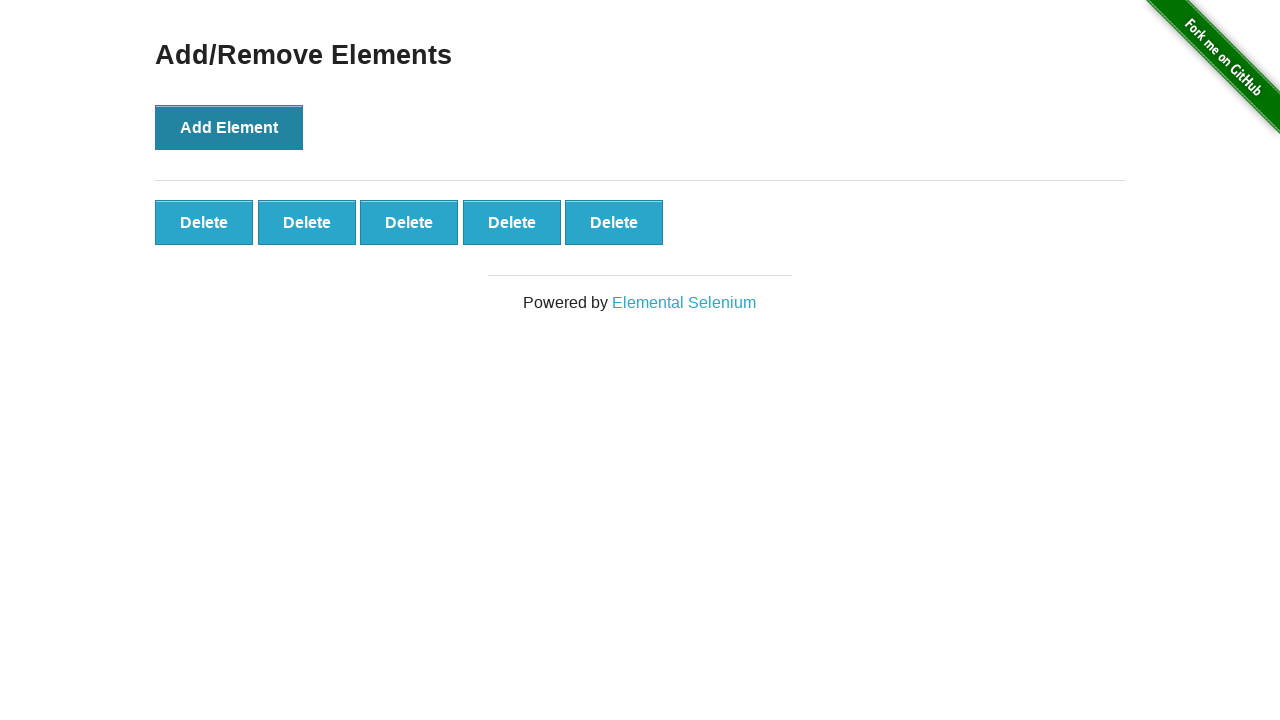